Tests multi-select dropdown functionality by selecting multiple options, verifying selections, deselecting options, and selecting a random option

Starting URL: https://www.lambdatest.com/selenium-playground/select-dropdown-demo

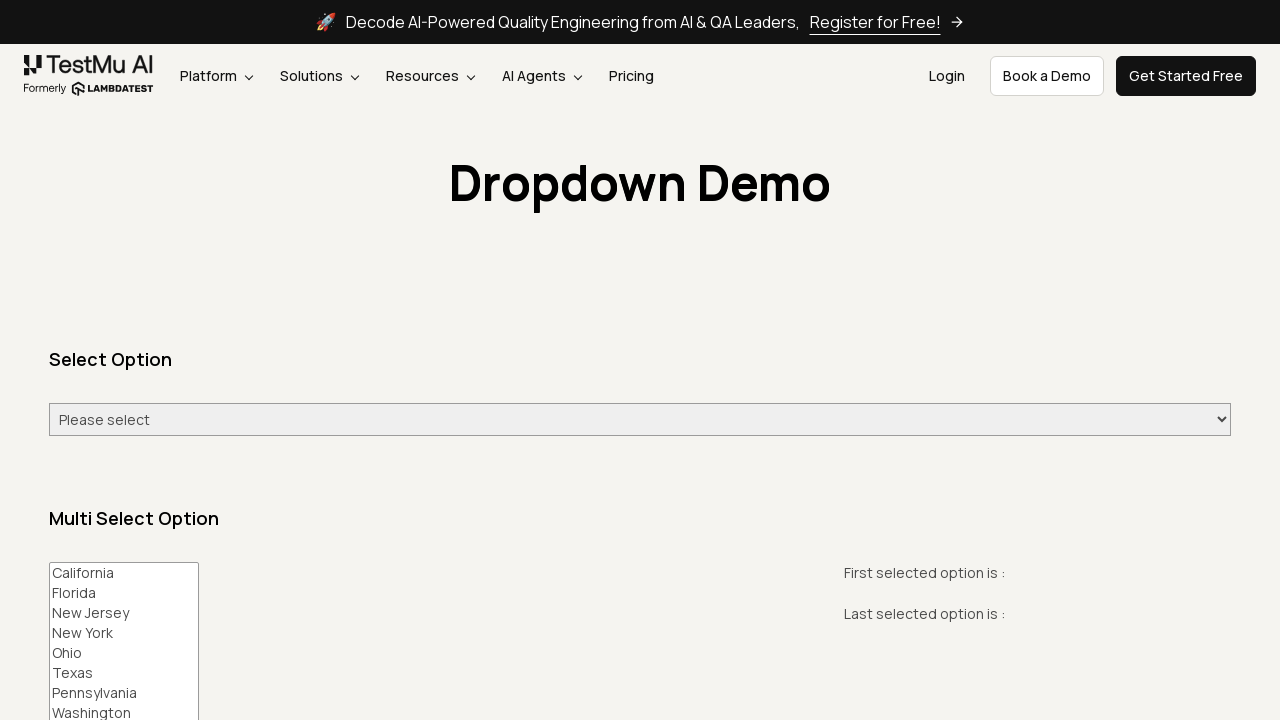

Scrolled to multi-select dropdown element
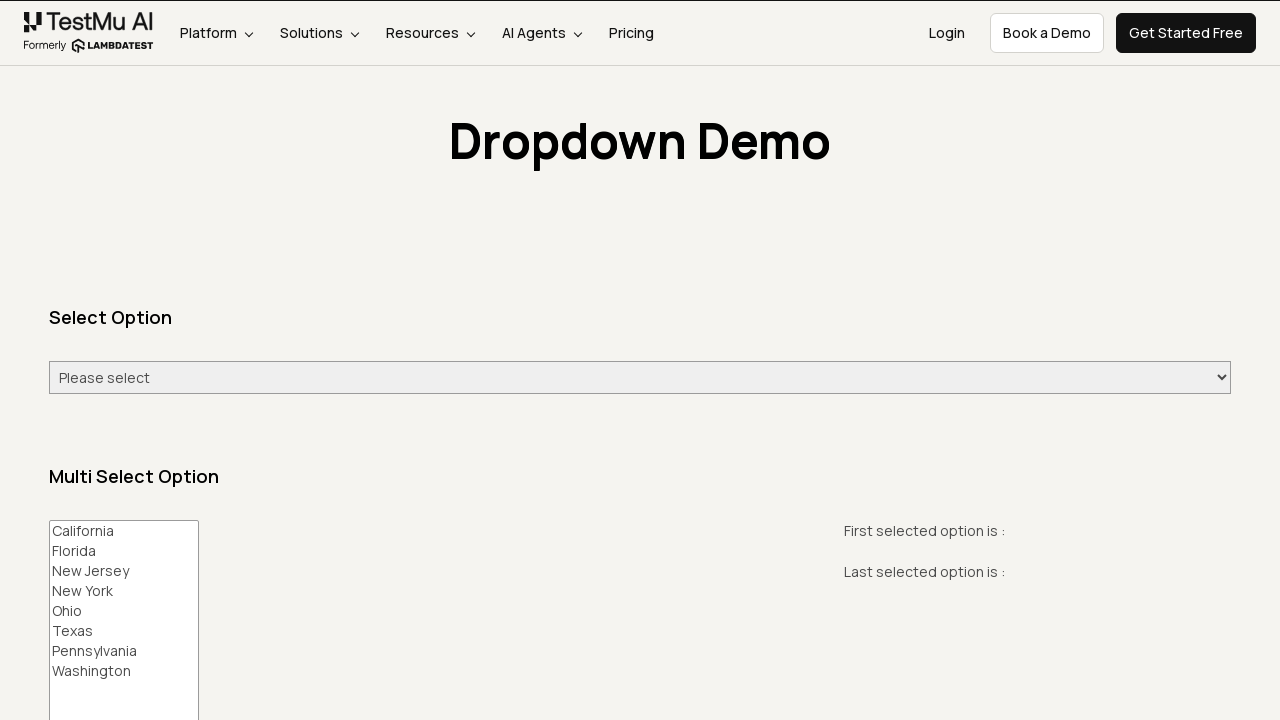

Selected first option by index on #multi-select
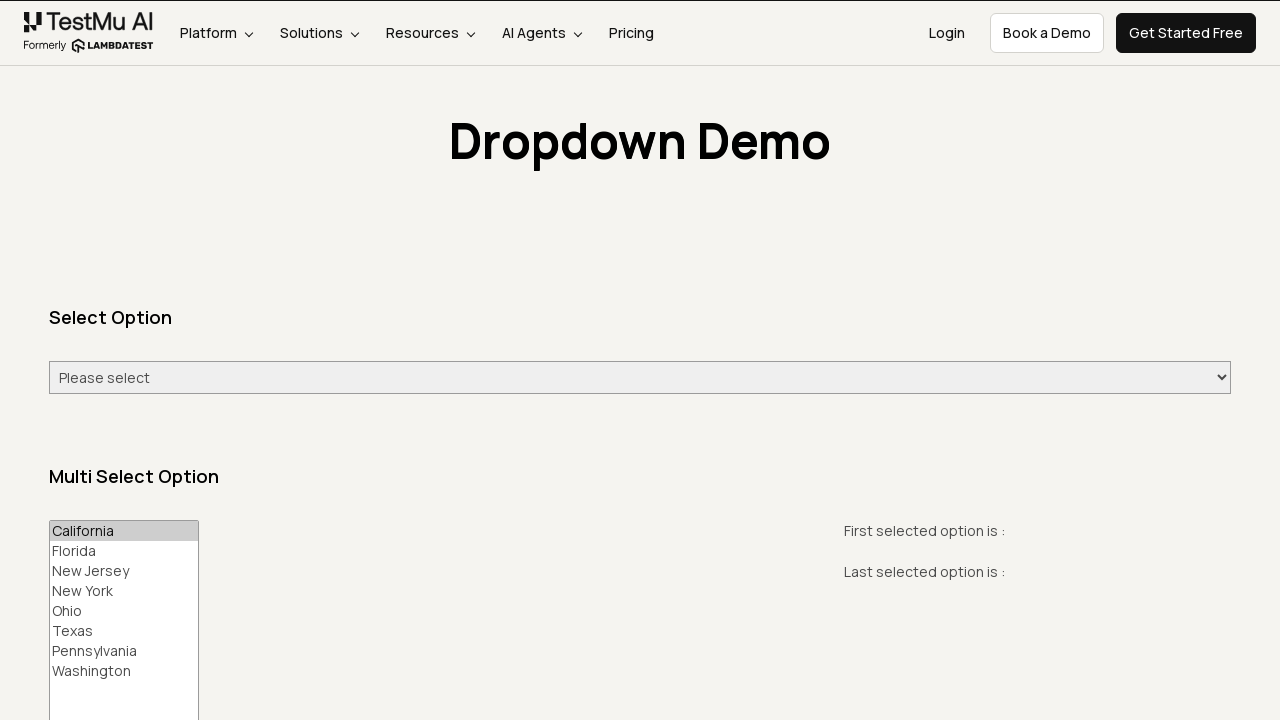

Selected 'New Jersey' option by value on #multi-select
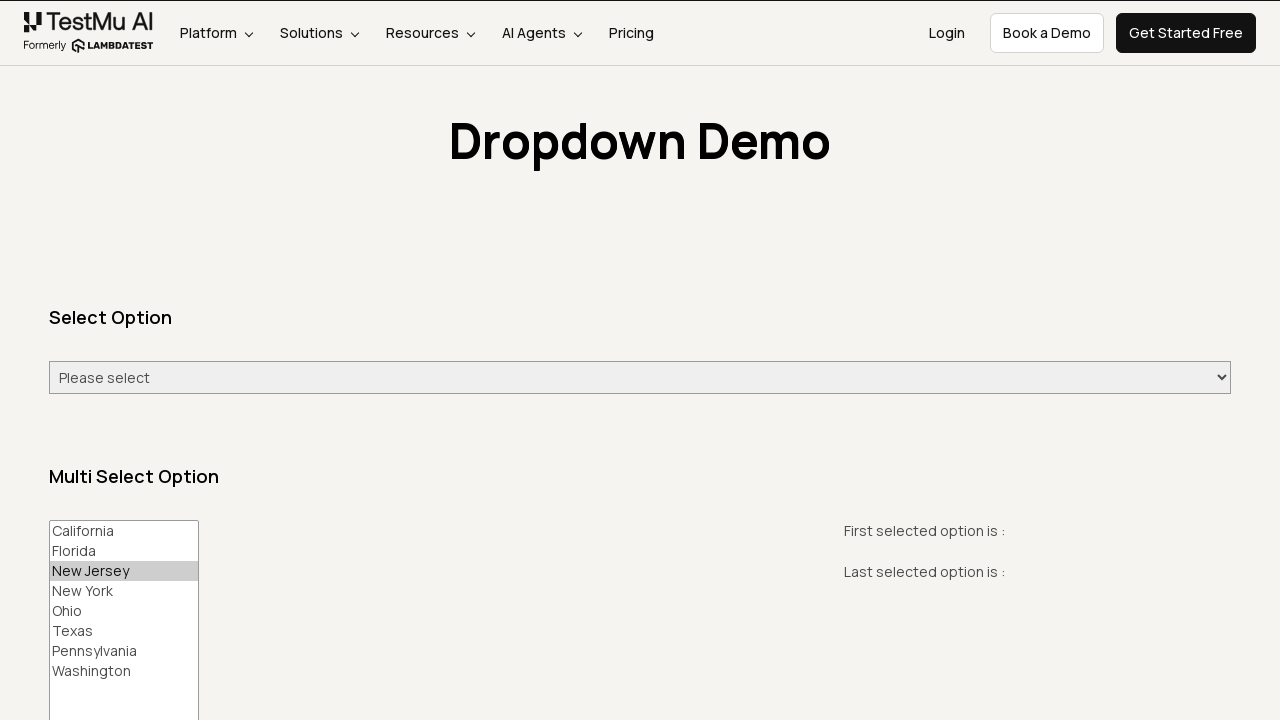

Selected 'Ohio' option by label on #multi-select
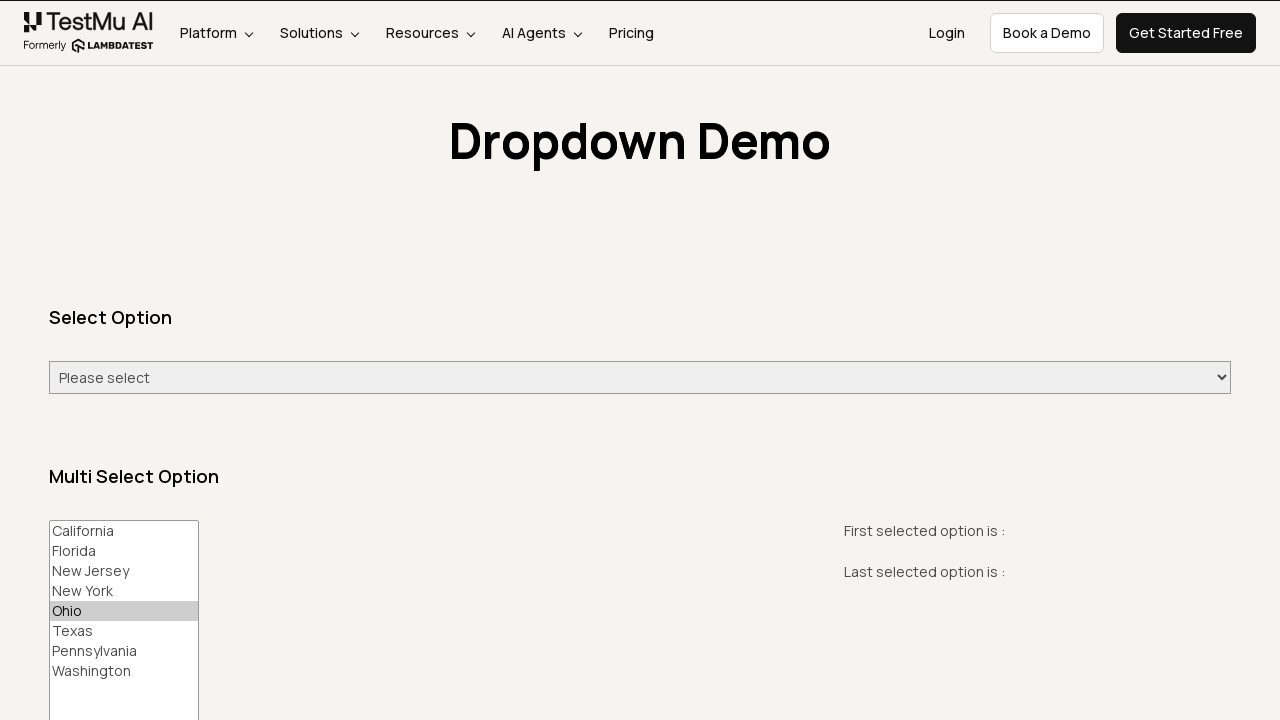

Selected 'Washington' option by value on #multi-select
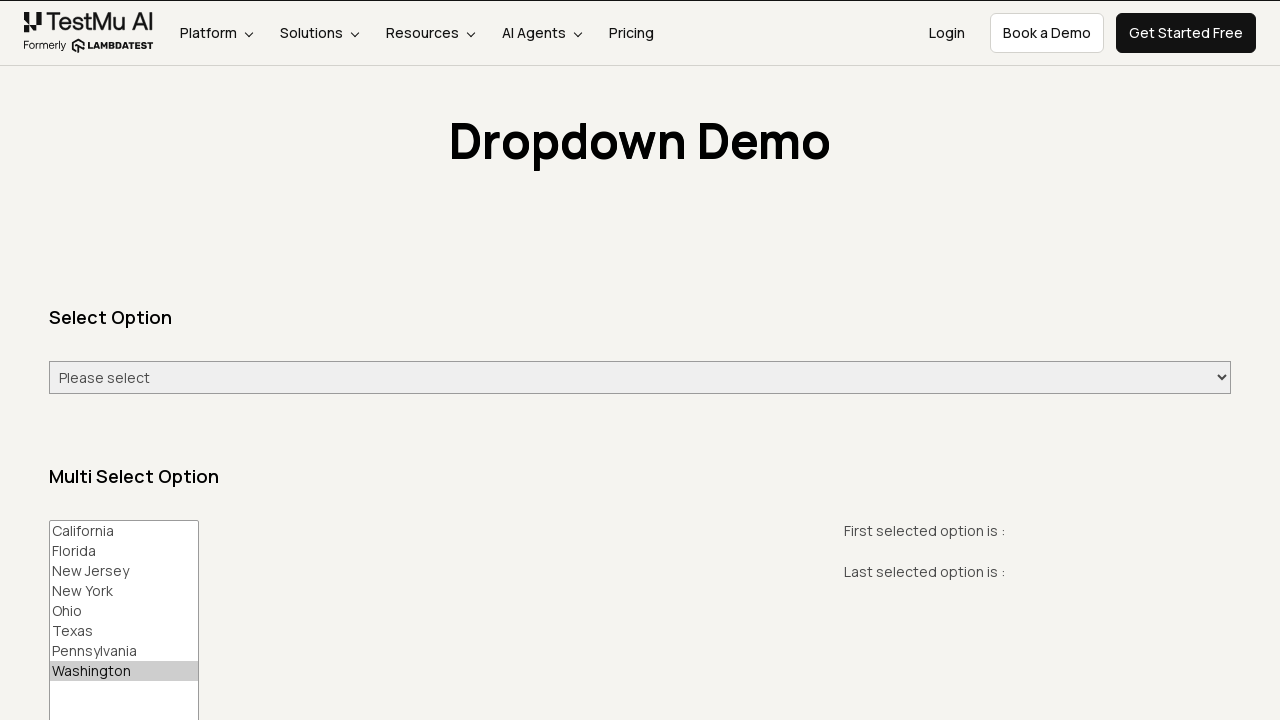

Located all checked options in multi-select dropdown
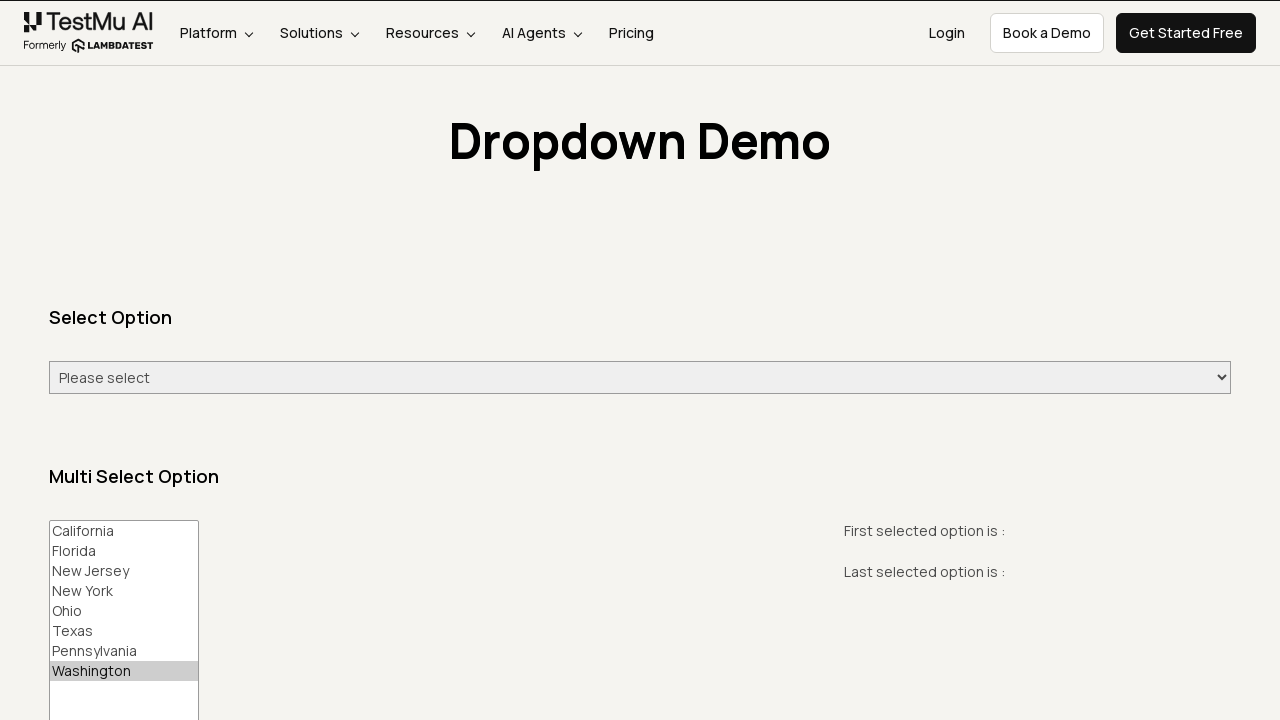

Retrieved and printed first selected option text
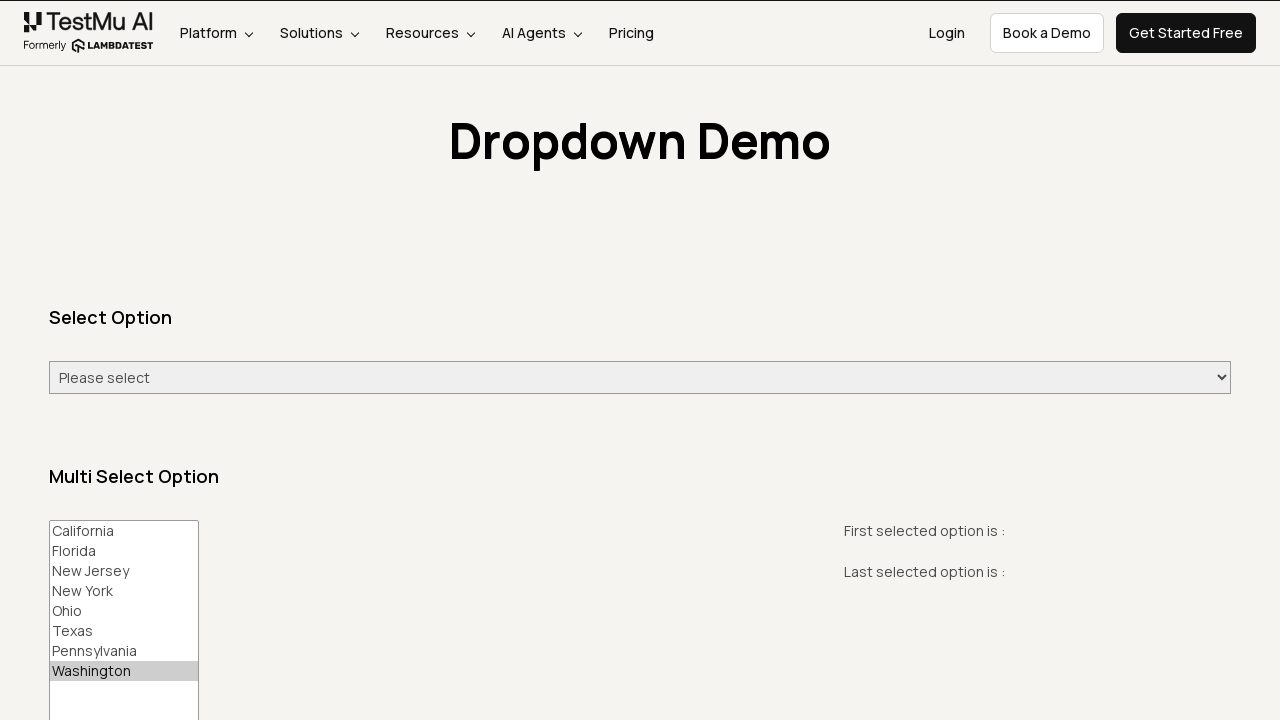

Printed all selected options from multi-select dropdown
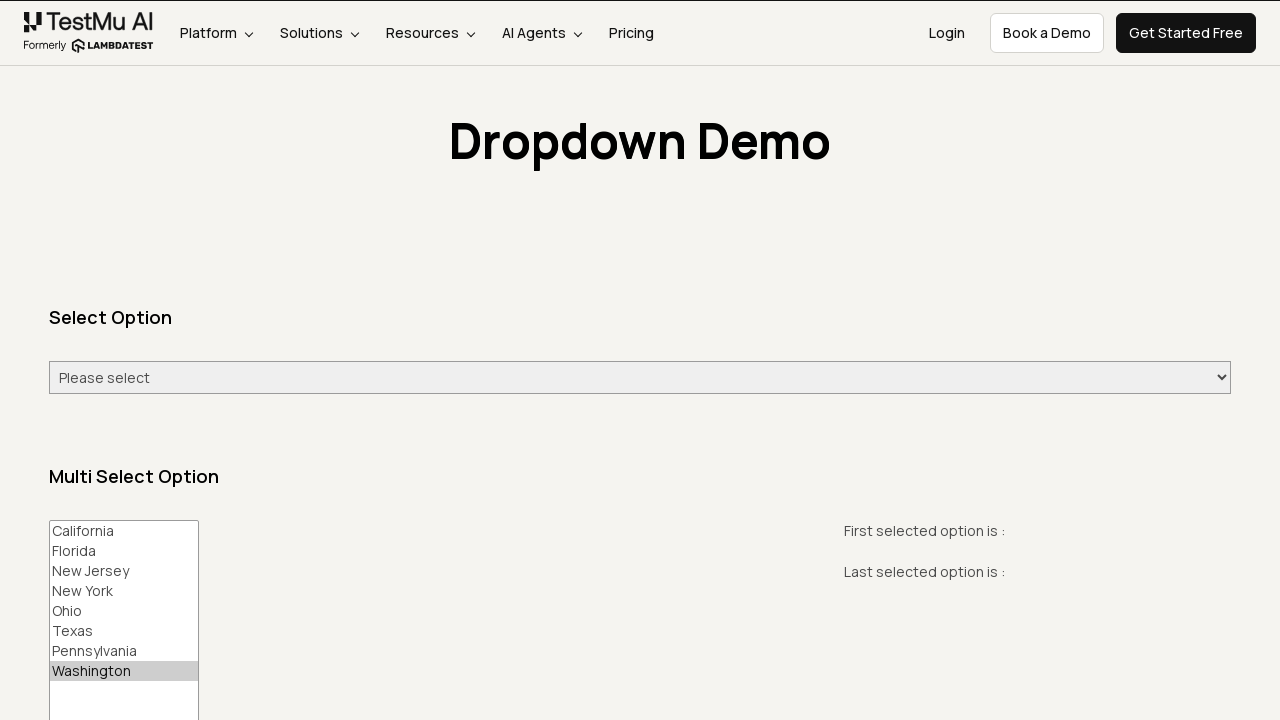

Deselected first option in multi-select dropdown
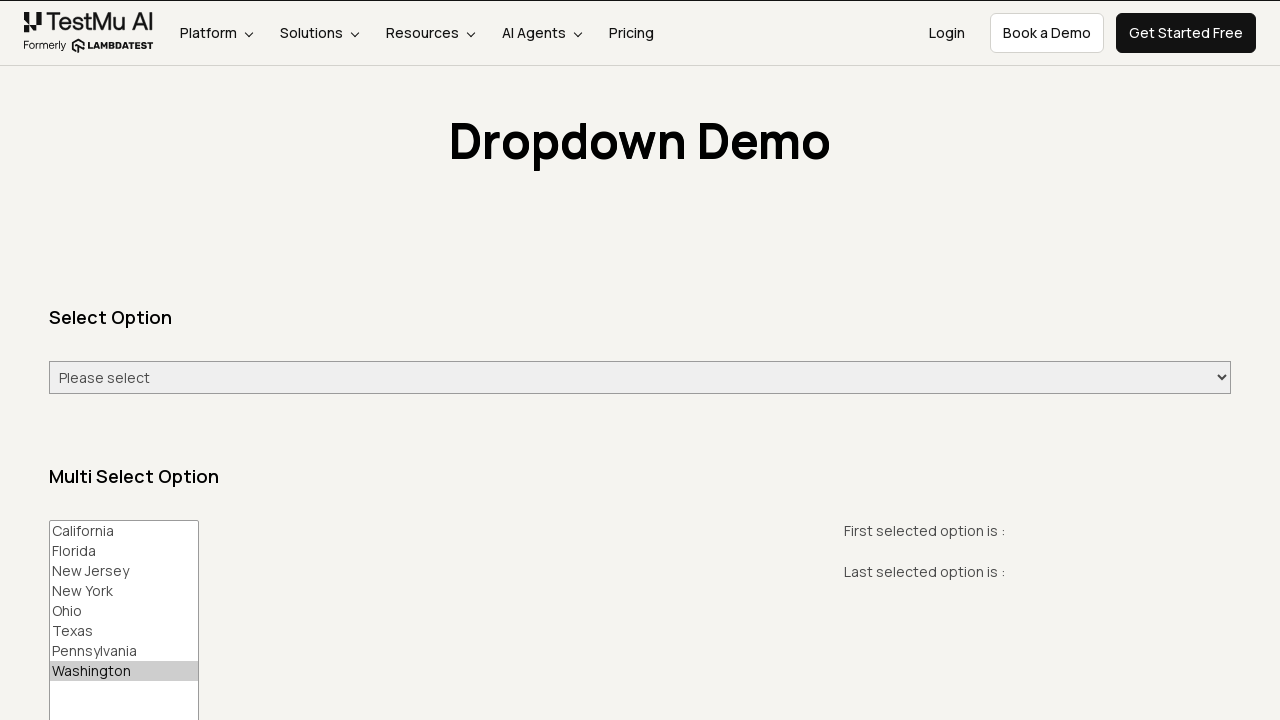

Deselected all options in multi-select dropdown
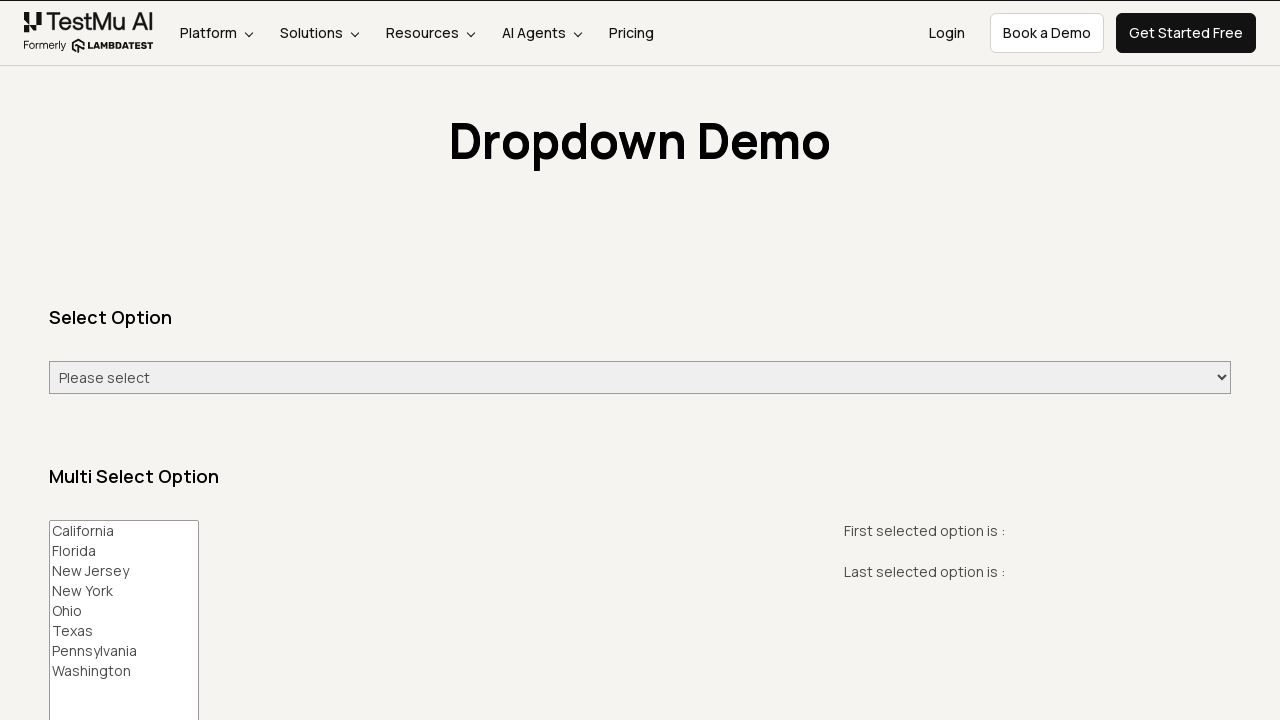

Retrieved all available options from multi-select dropdown
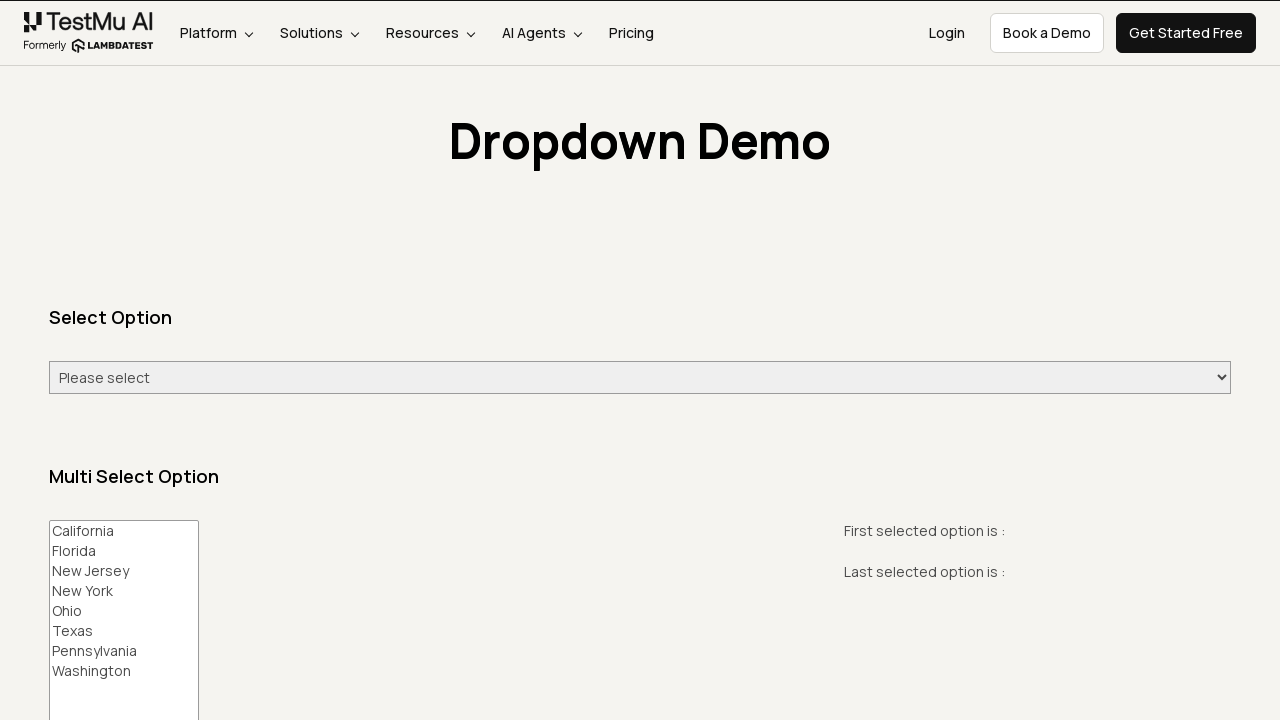

Selected random option at index 5 on #multi-select
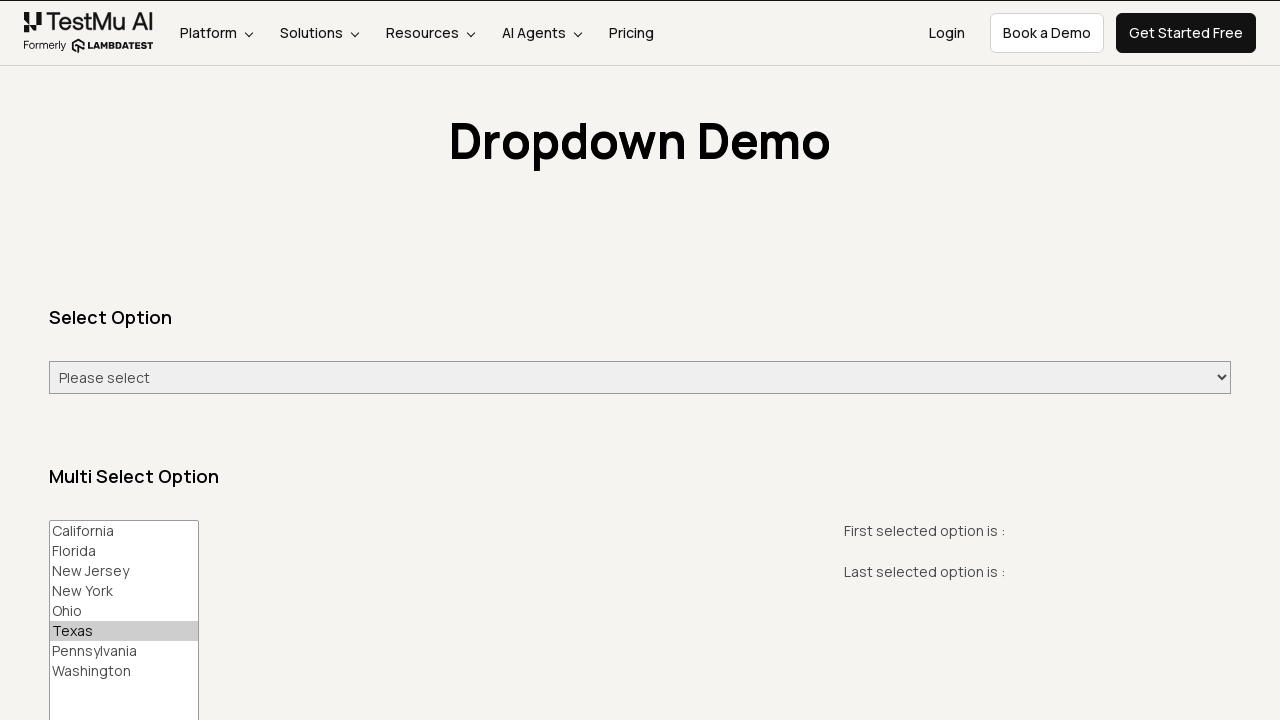

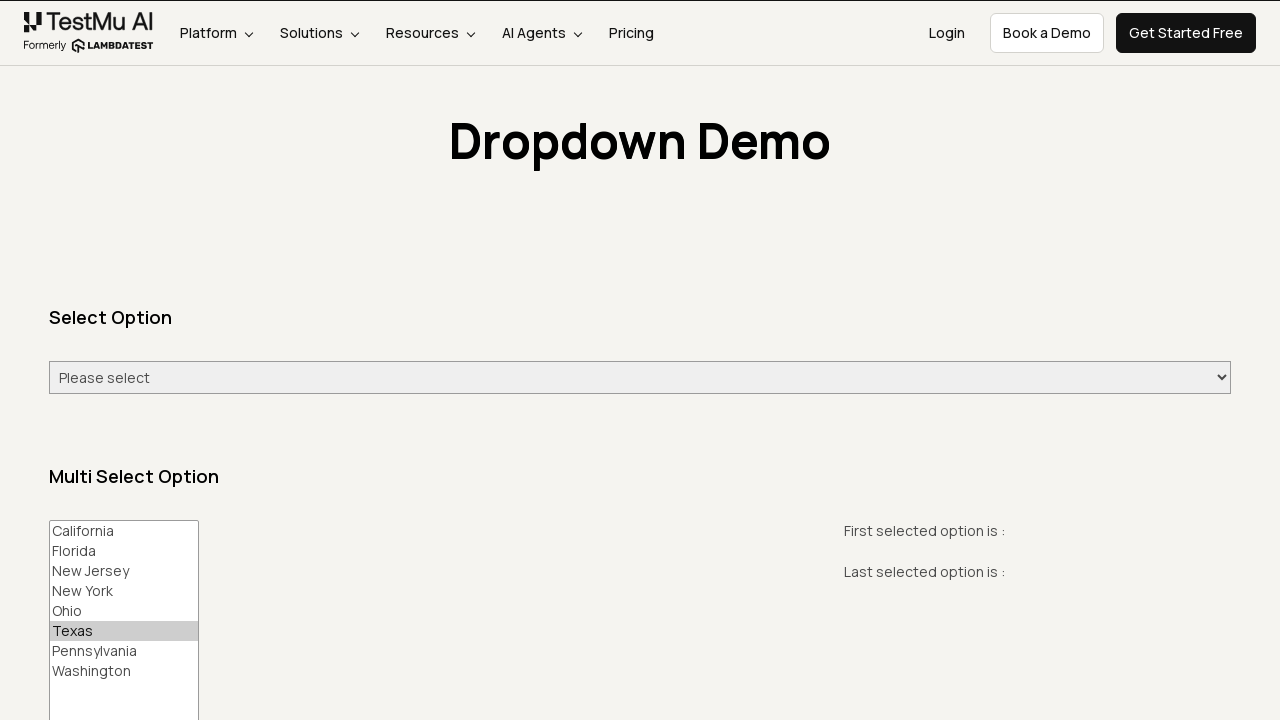